Navigates to a football statistics page and clicks the "All matches" button to display all match data

Starting URL: https://adamchoi.co.uk/overs/detailed

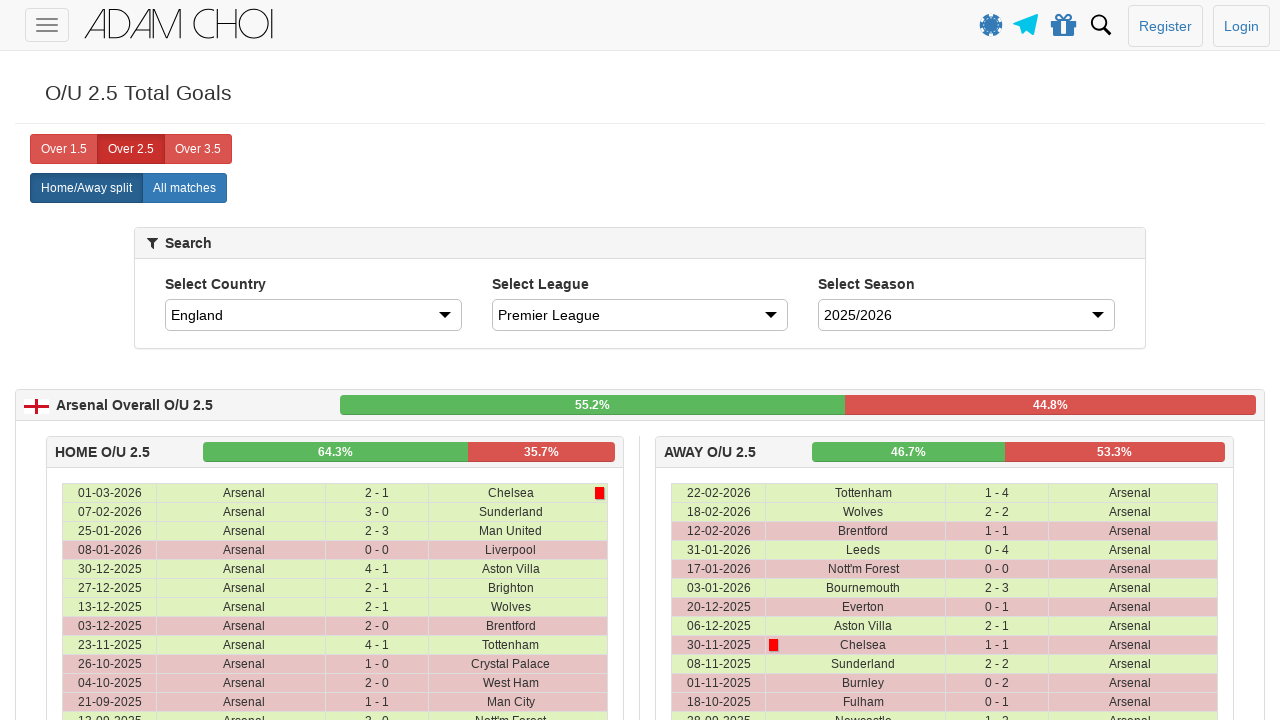

Waited for page to load until network idle
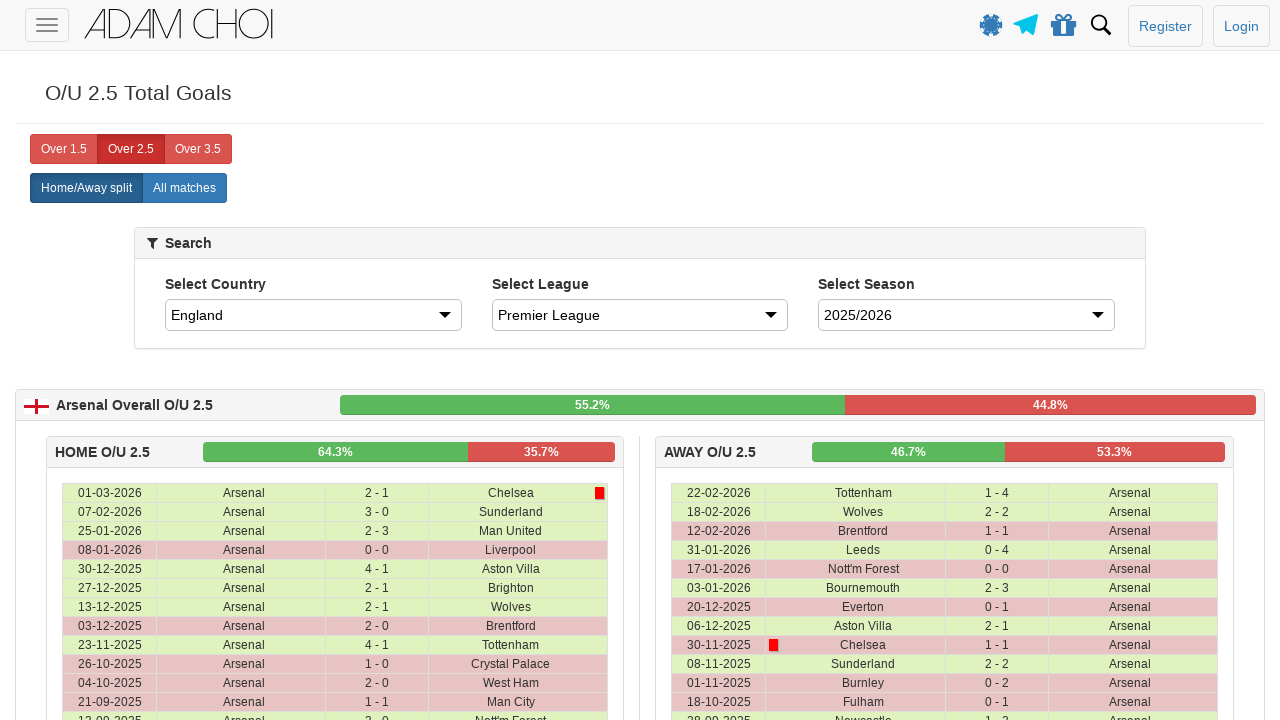

Clicked the 'All matches' button to display all match data at (184, 188) on xpath=//label[@analytics-event='All matches']
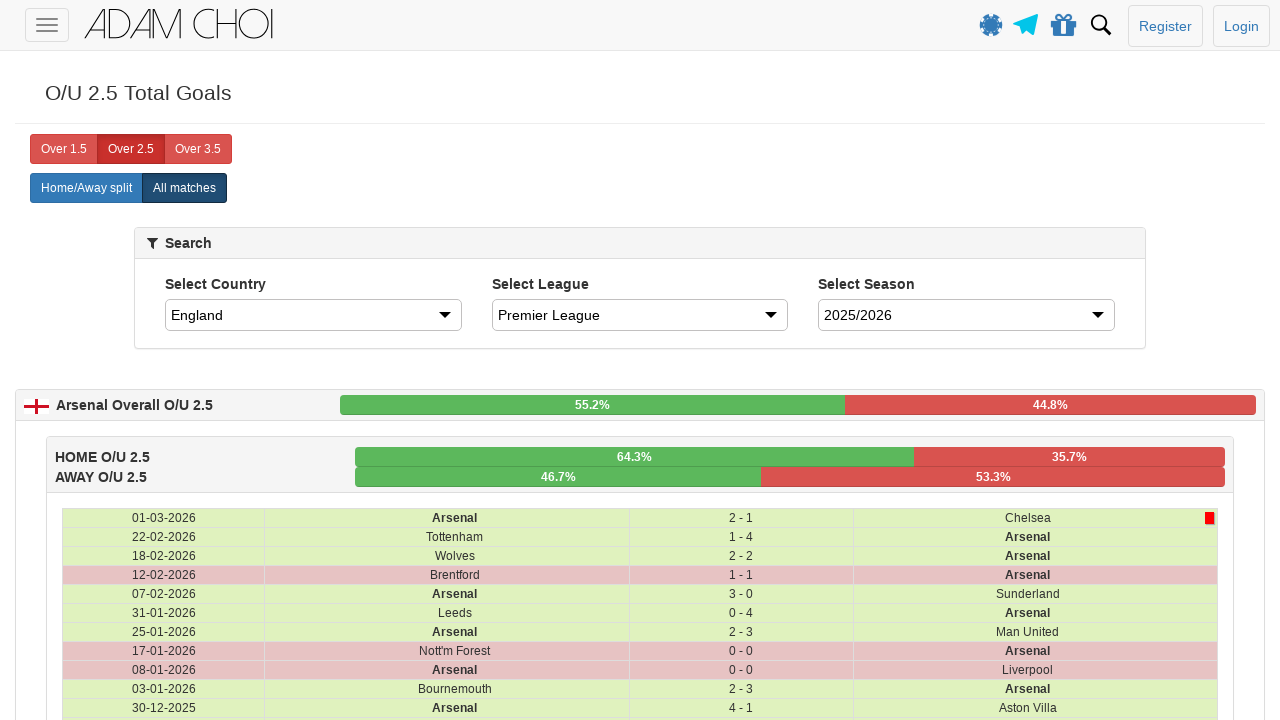

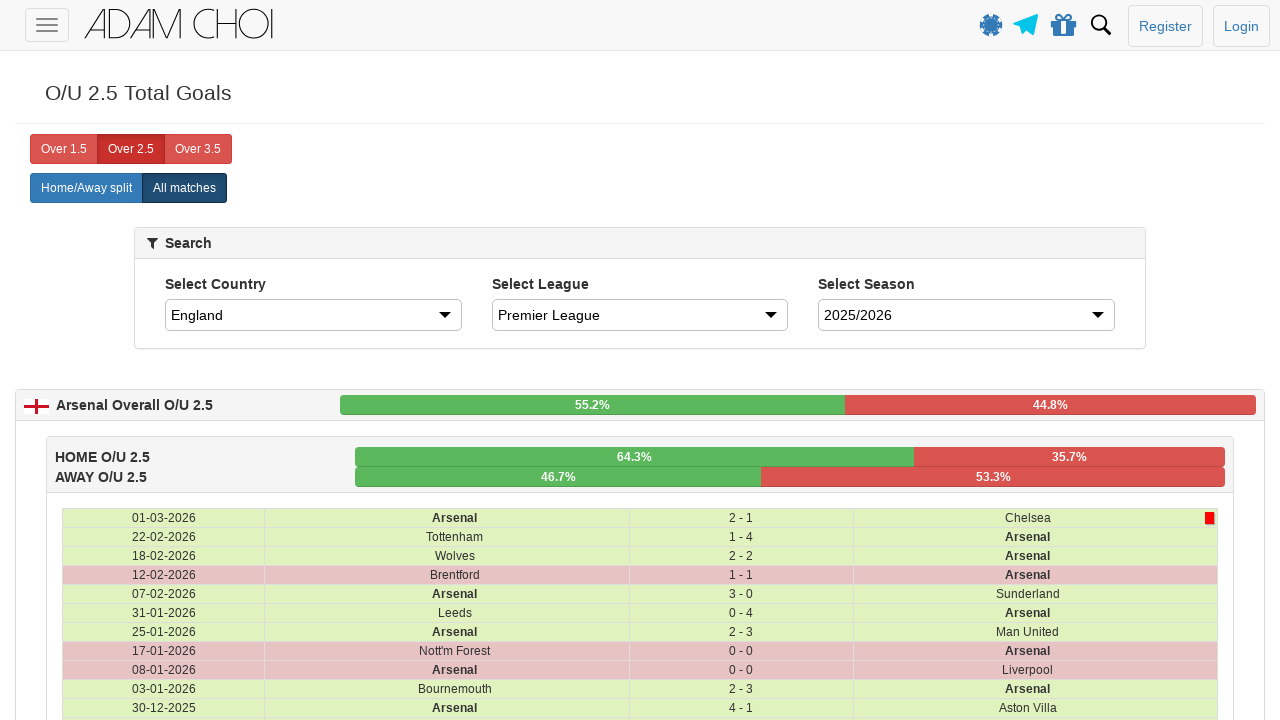